Verifies the company branding logo is displayed on the login page

Starting URL: https://opensource-demo.orangehrmlive.com/web/index.php/auth/login

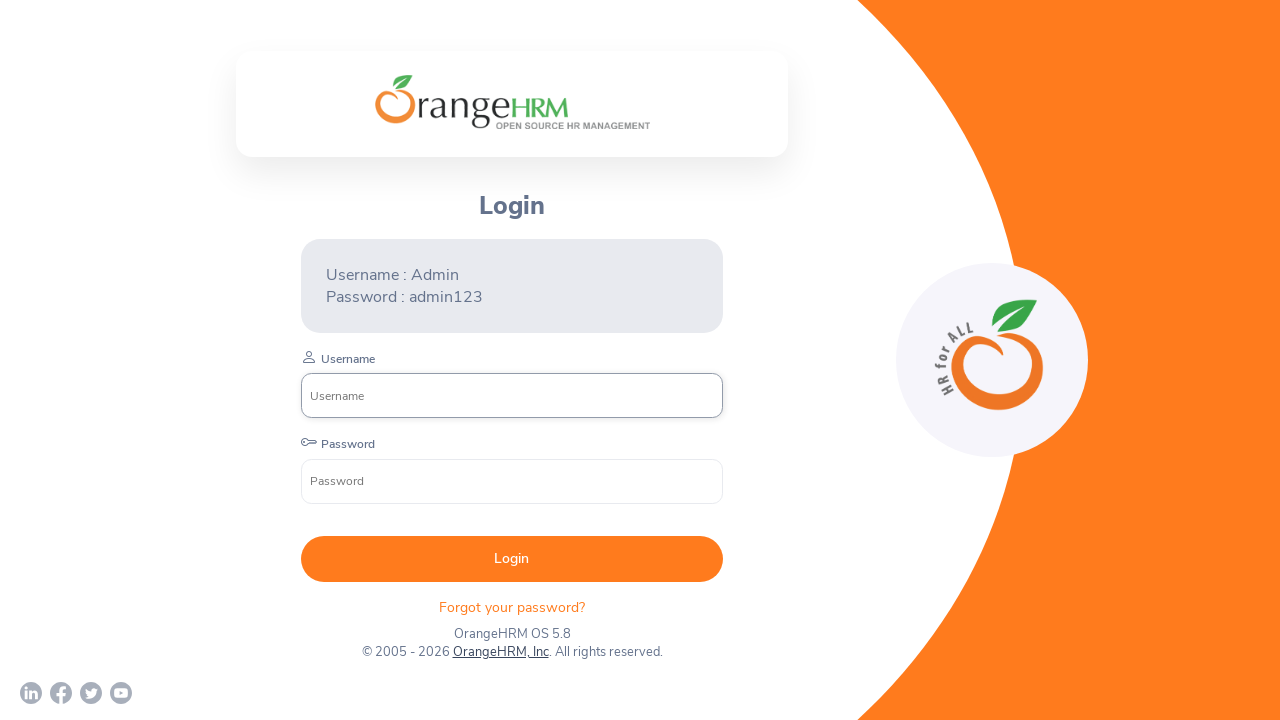

Located company branding logo element
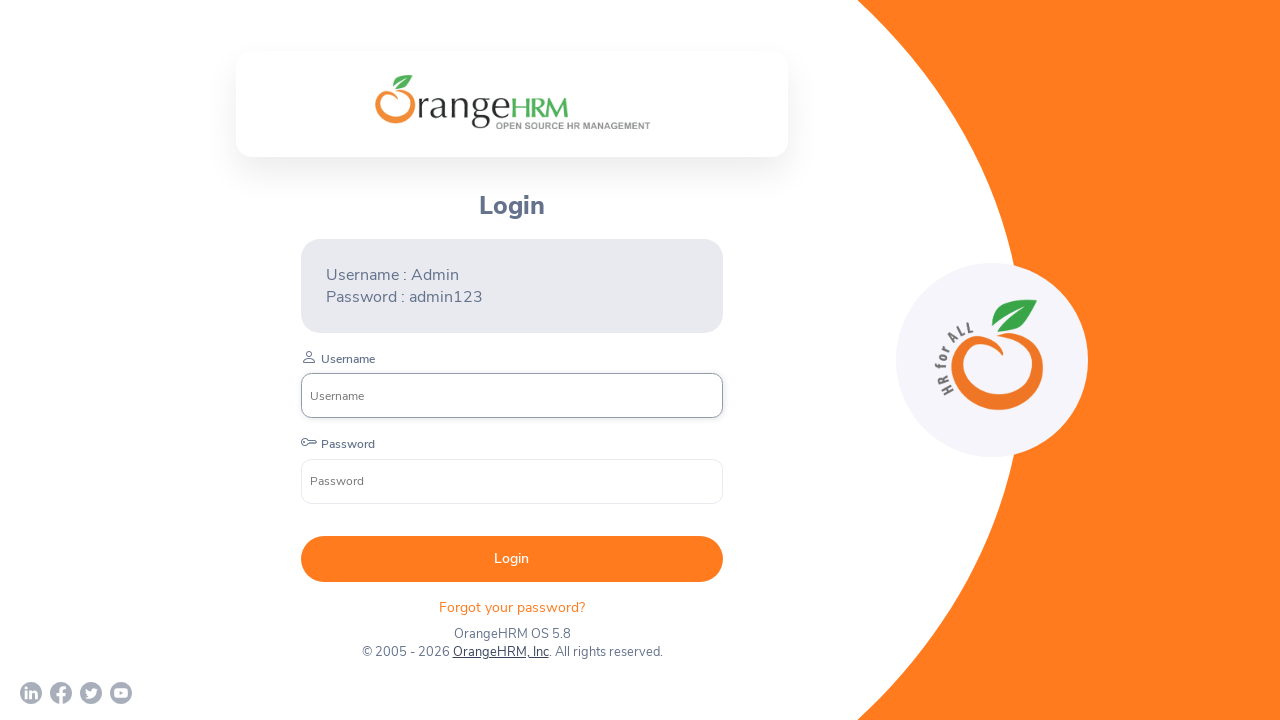

Company branding logo became visible
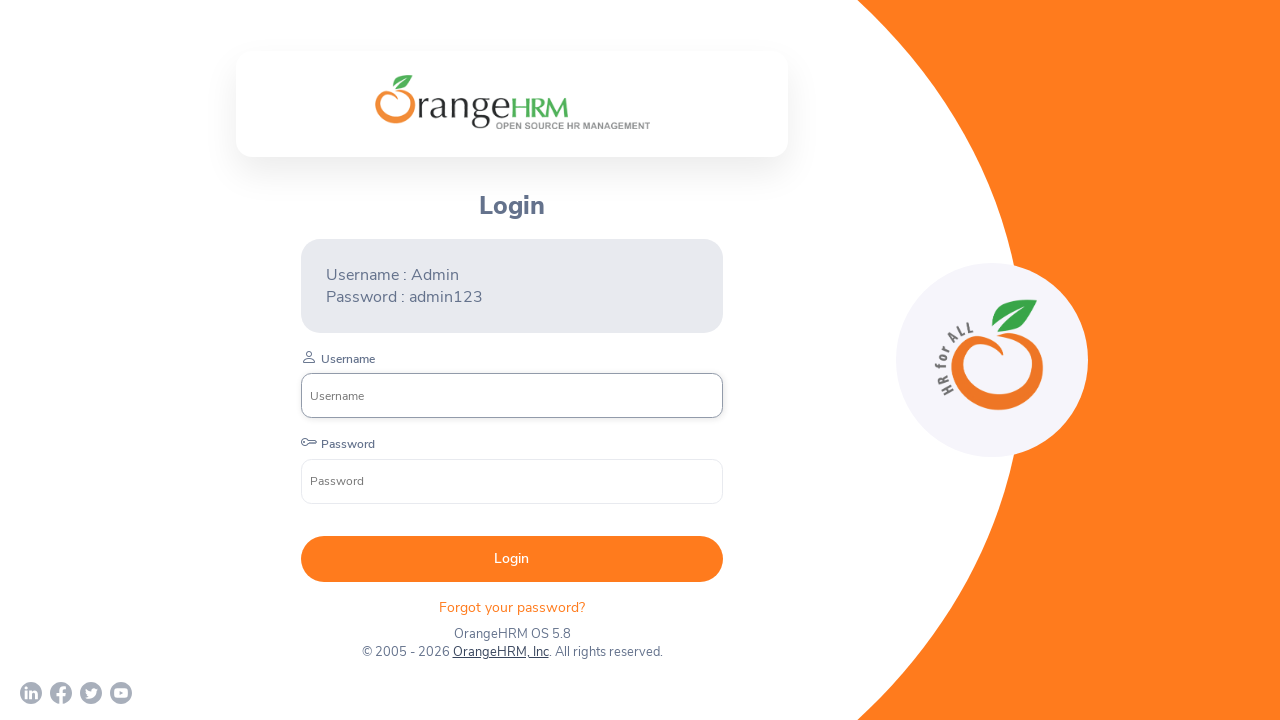

Verified that company branding logo is displayed on the login page
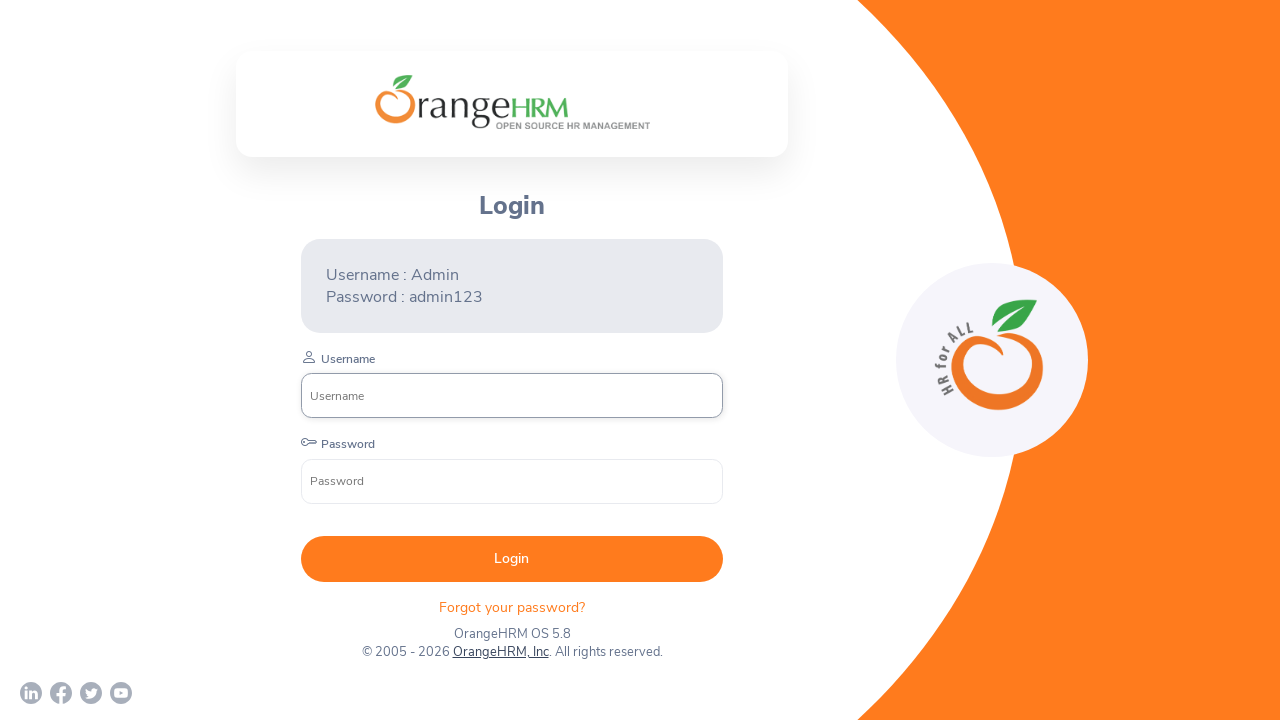

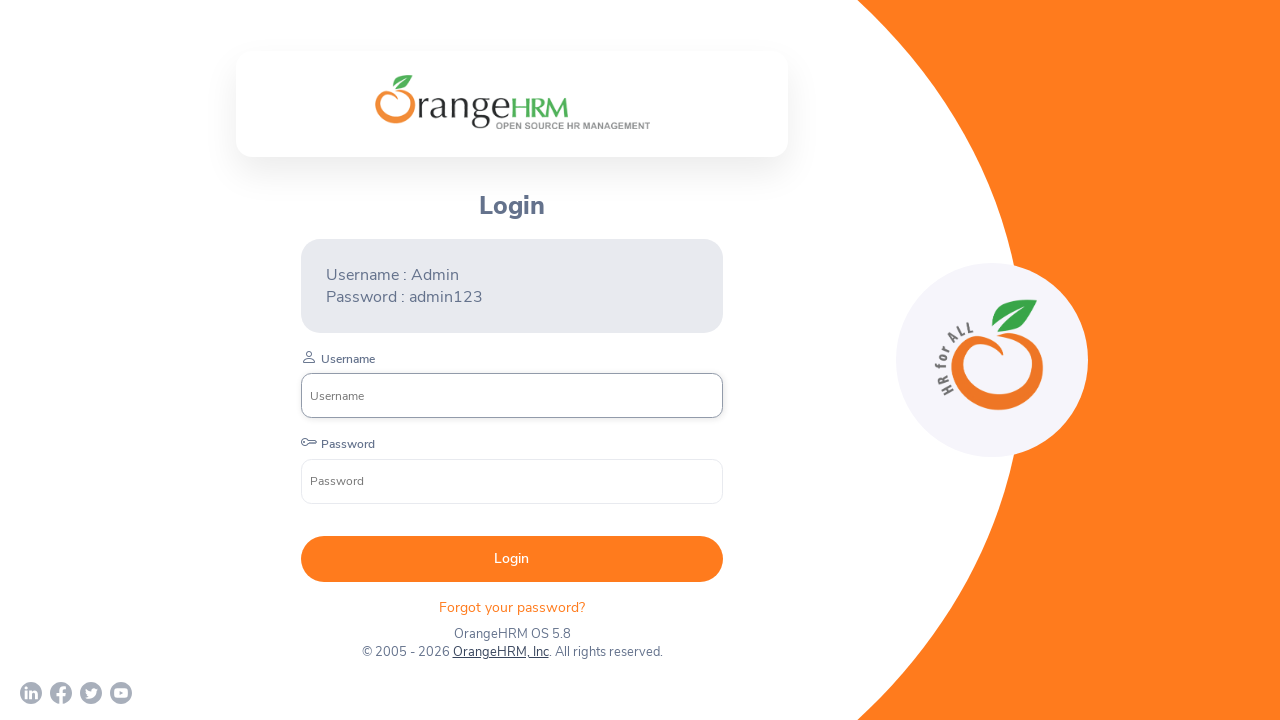